Tests HDFC website's bootstrap dropdown navigation by selecting product categories and loan types

Starting URL: https://www.hdfc.com/

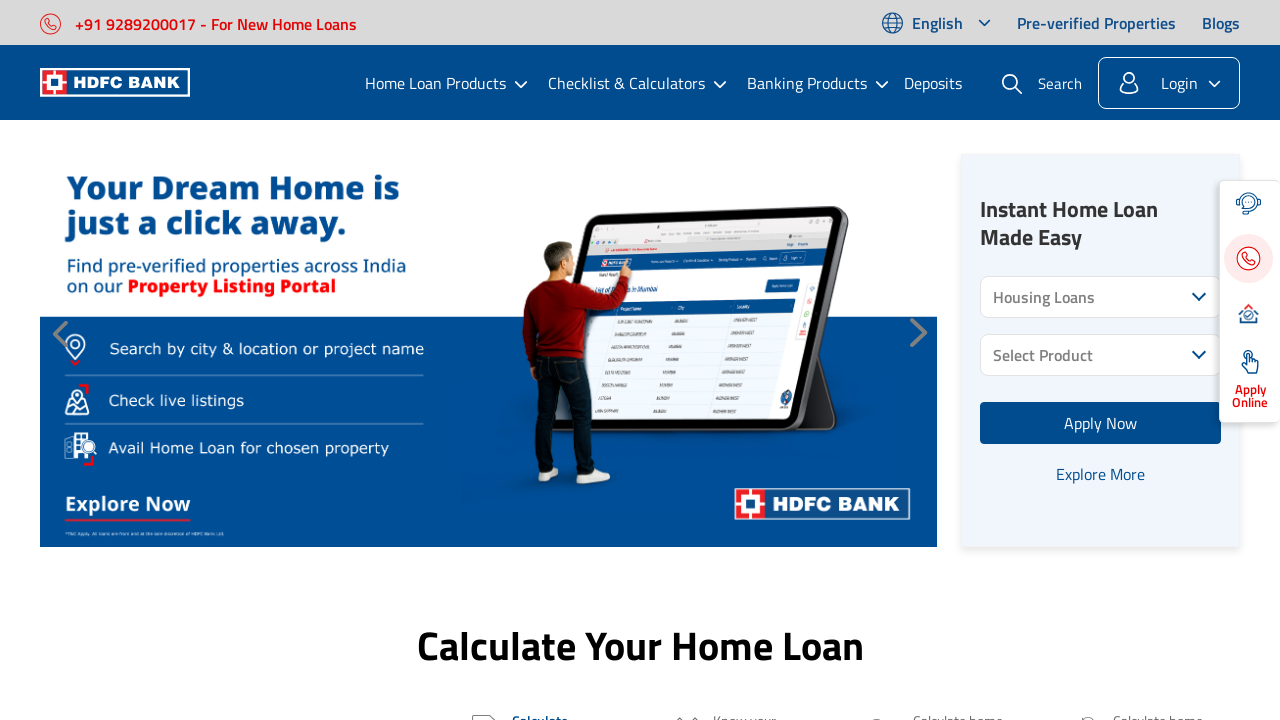

Clicked on product category dropdown at (1101, 297) on xpath=//*[@class='product-tabs-wrap product-category-wrap']/div
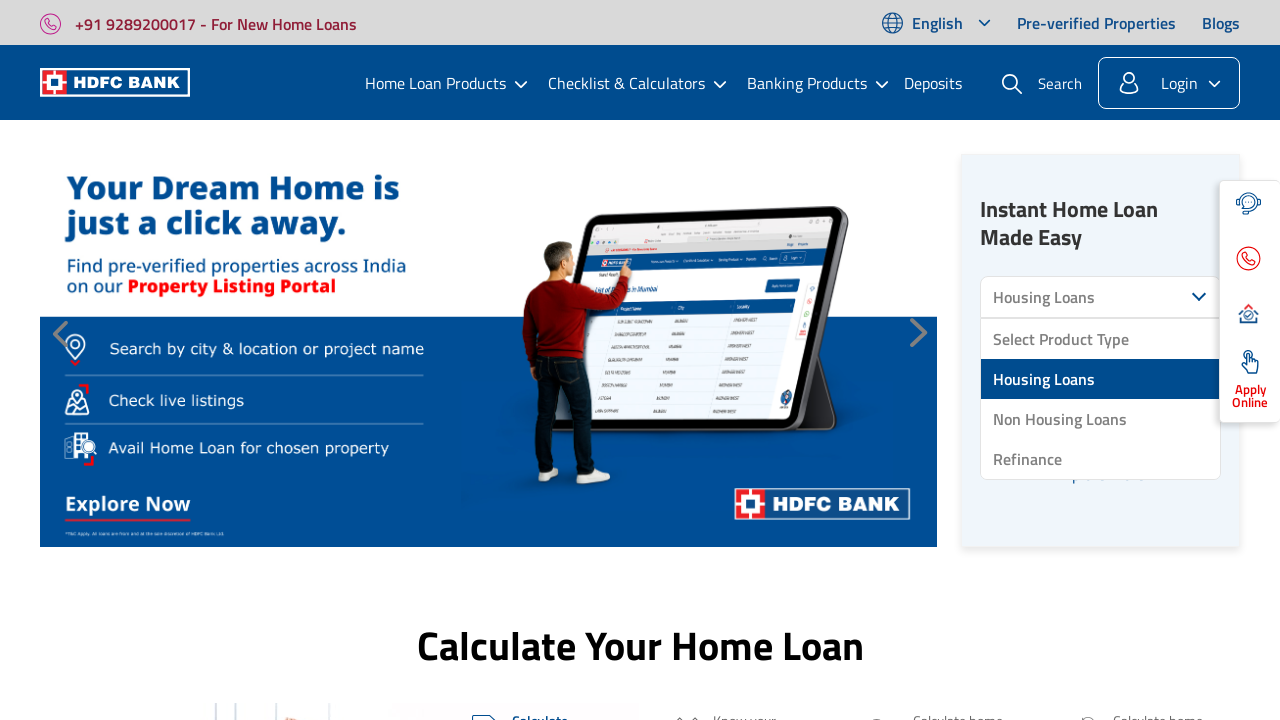

Located 'Non Housing Loans' option in dropdown
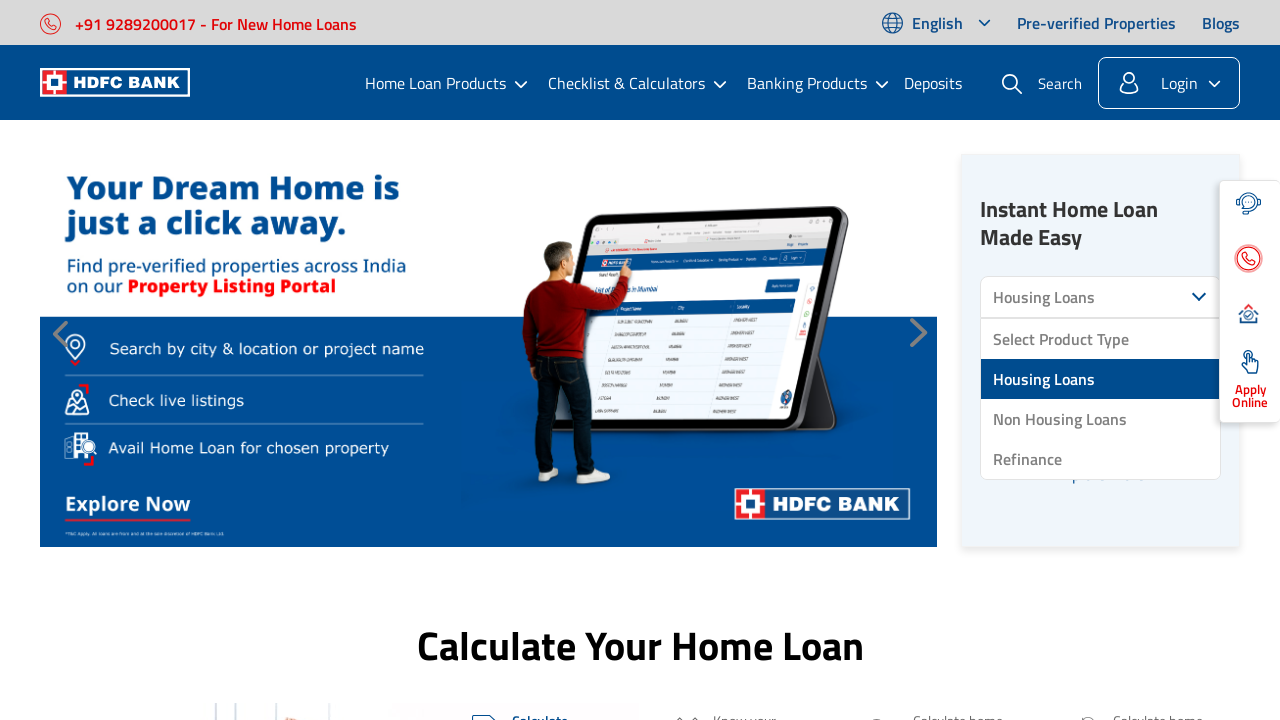

Selected 'Non Housing Loans' from product category dropdown at (1101, 419) on xpath=//*[@class='product-tabs-wrap product-category-wrap']/ul/li >> internal:ha
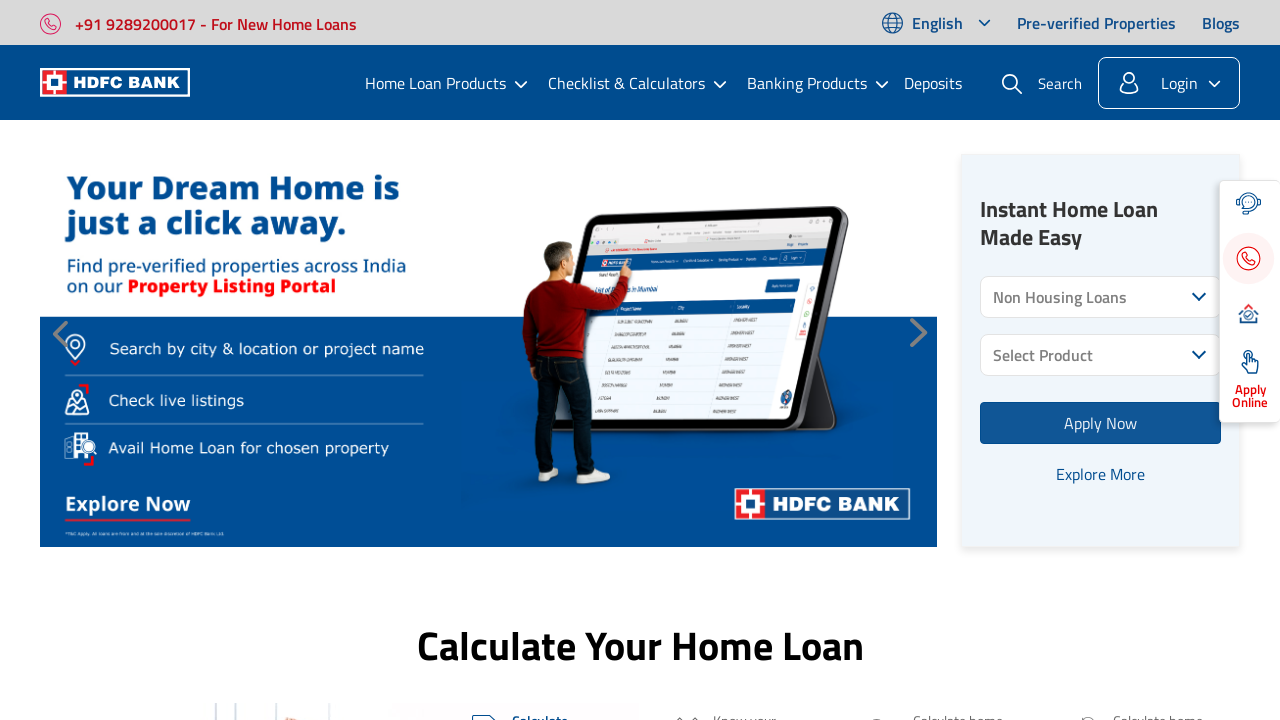

Clicked on product name dropdown at (1101, 355) on xpath=//*[@class='dropdown-active-item product-name-active']
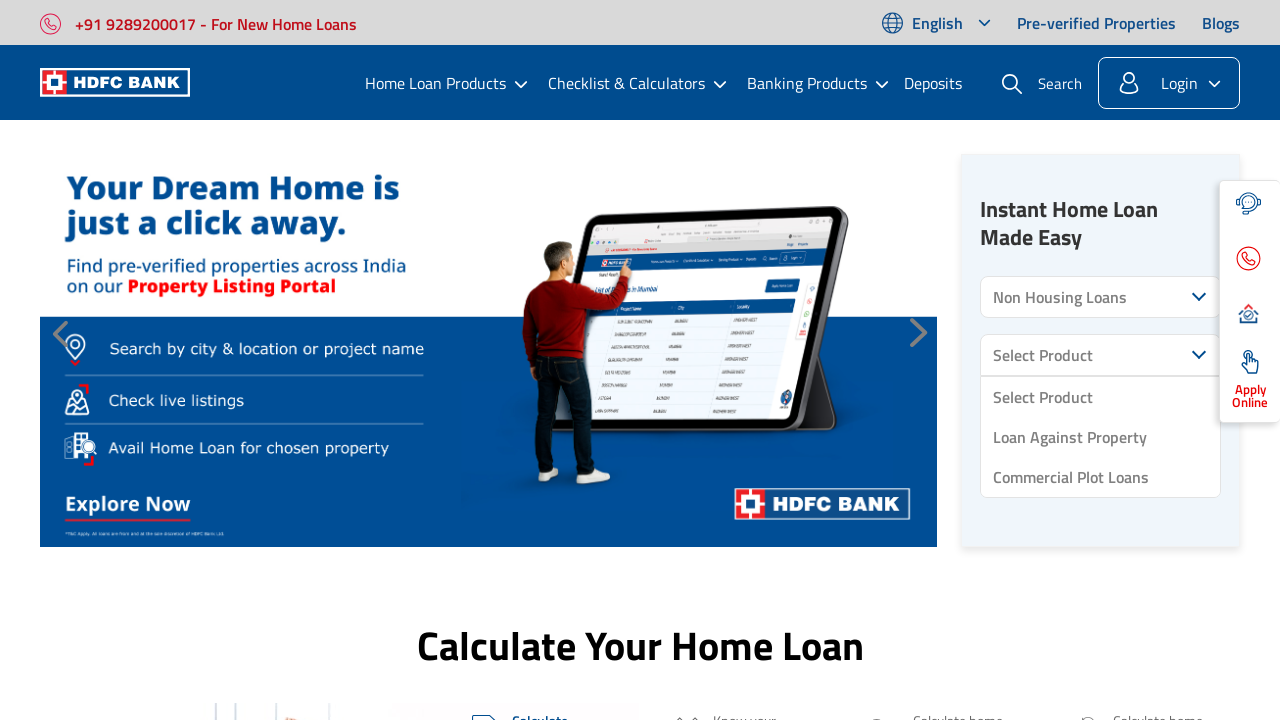

Located 'Loan Against Property' option in dropdown
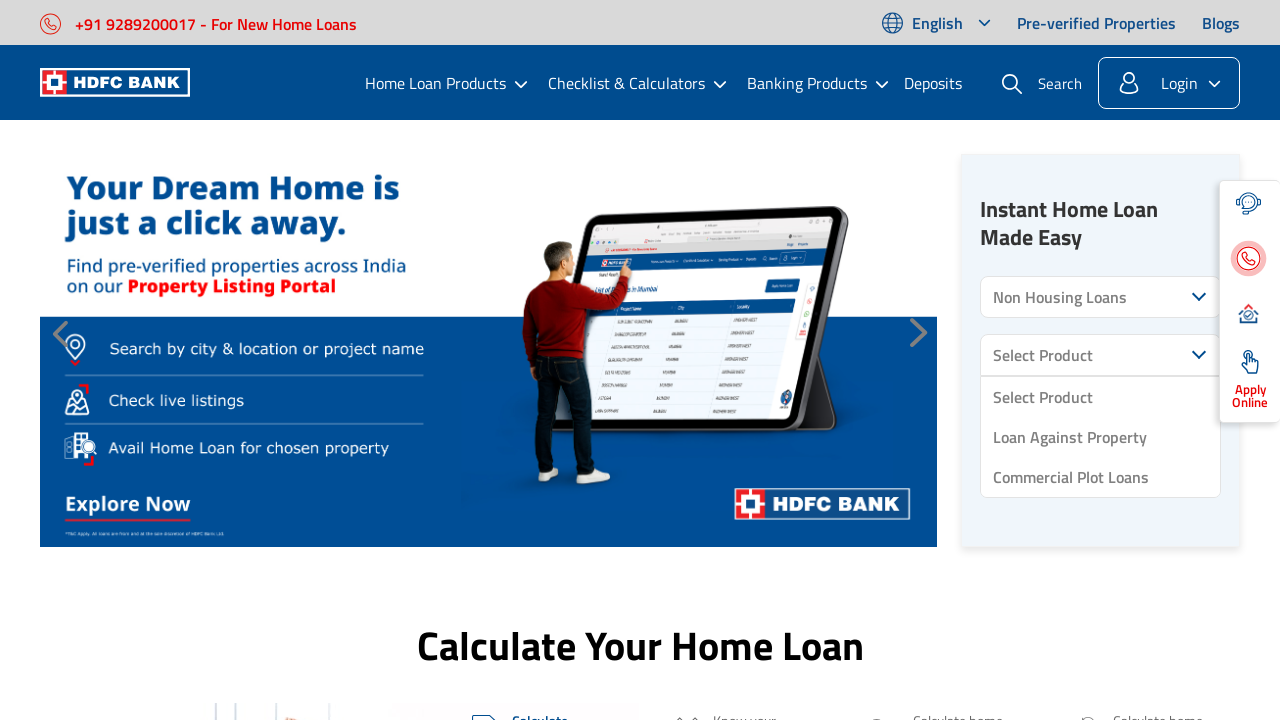

Selected 'Loan Against Property' from product name dropdown at (1101, 437) on xpath=//*[@class='product-tab-list product-name-list dropdown-active']/li[2] >> 
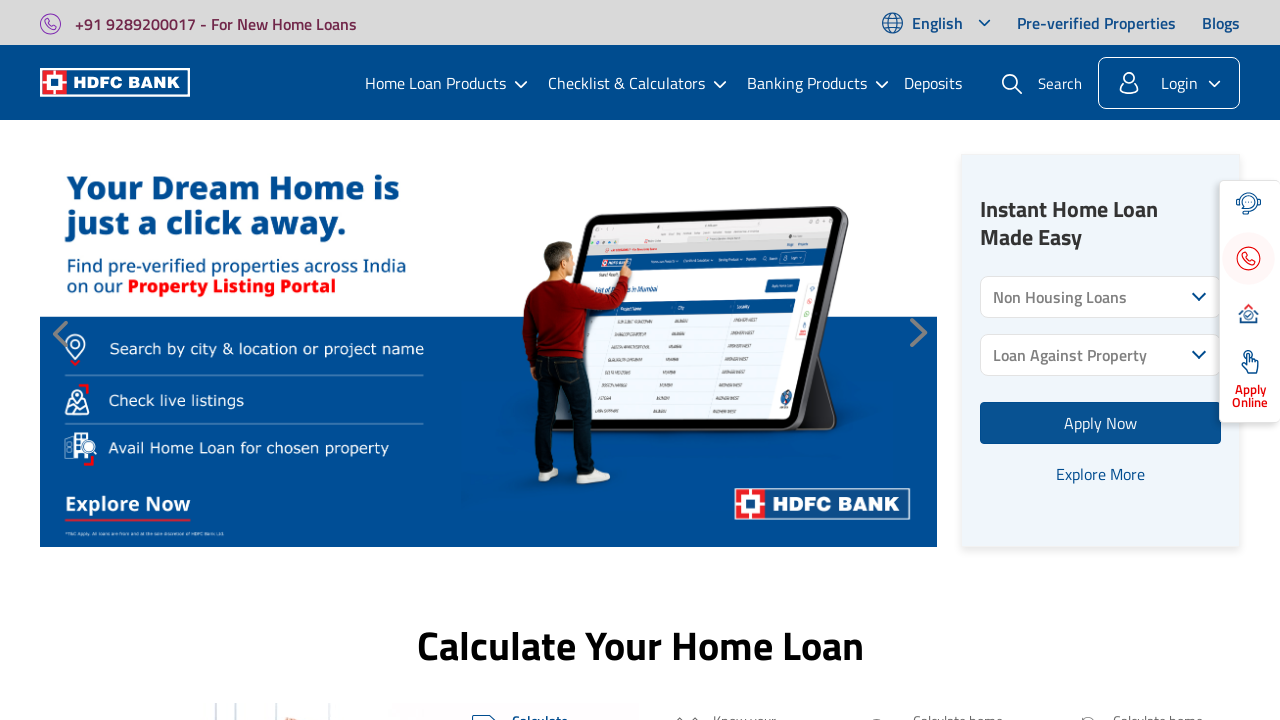

Waited 3 seconds for selection to complete
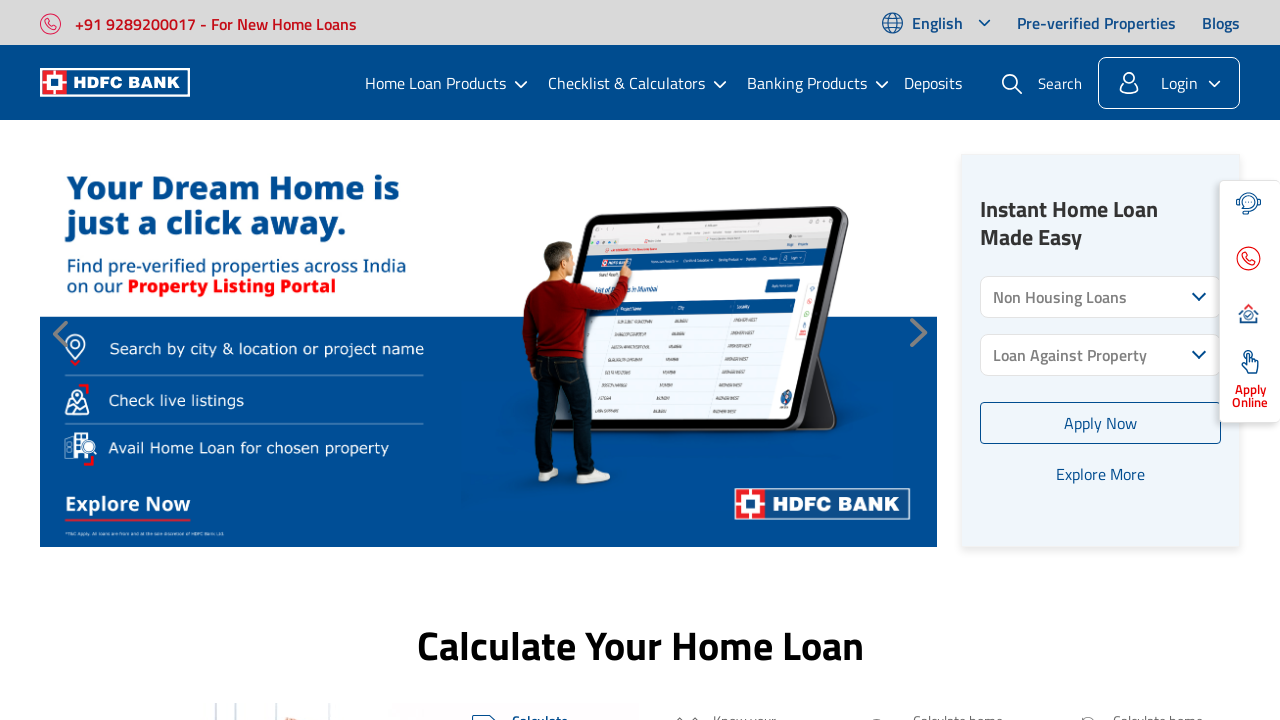

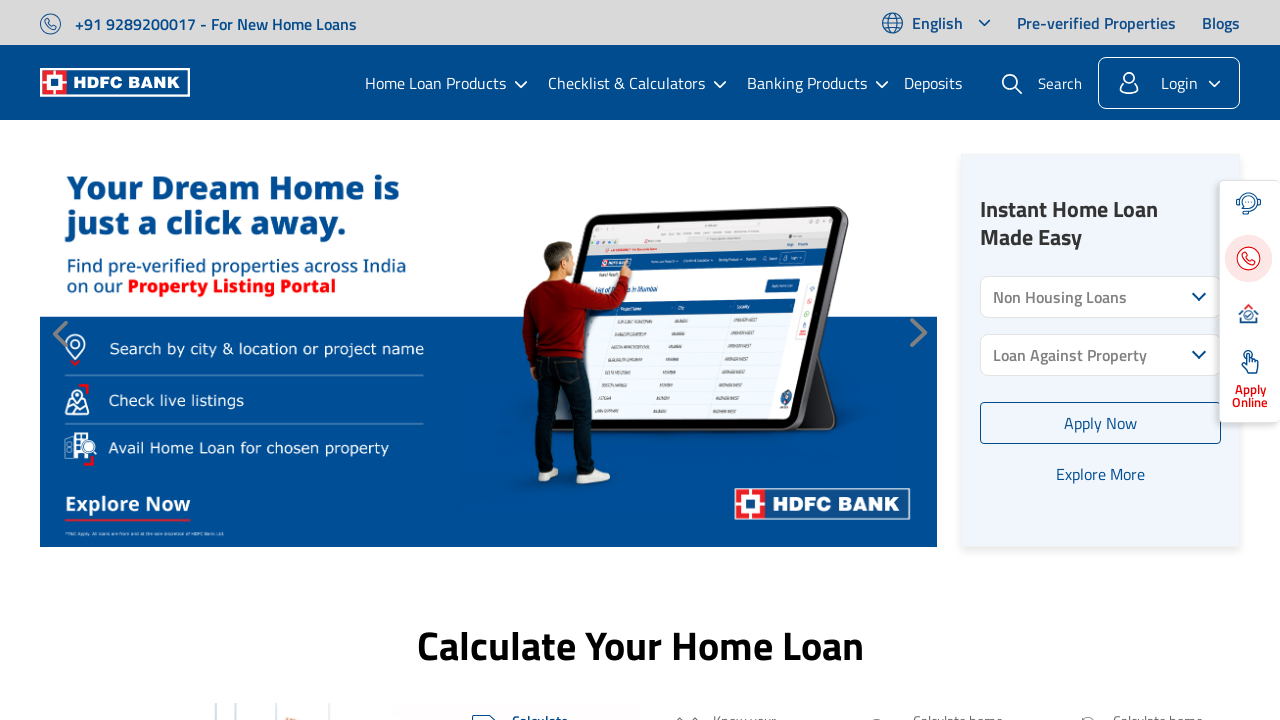